Tests checkbox functionality by locating two checkboxes and clicking them if they are not already selected

Starting URL: https://the-internet.herokuapp.com/checkboxes

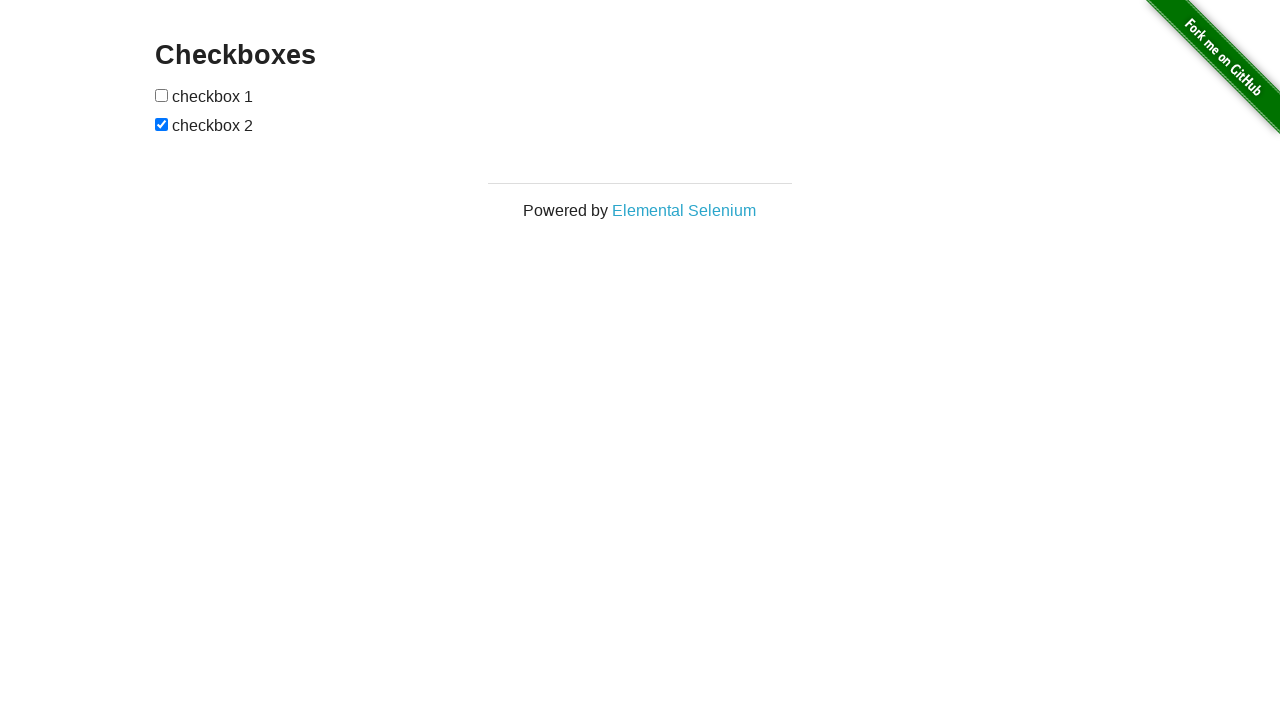

Located first checkbox element
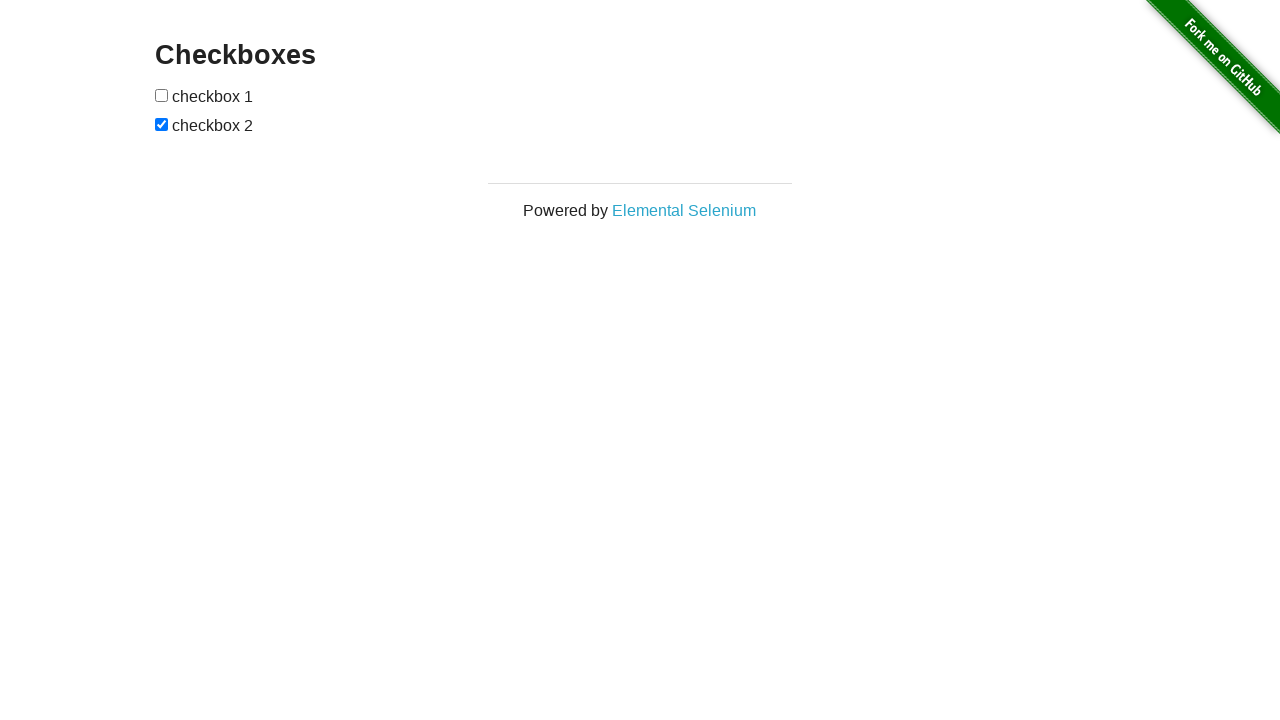

Located second checkbox element
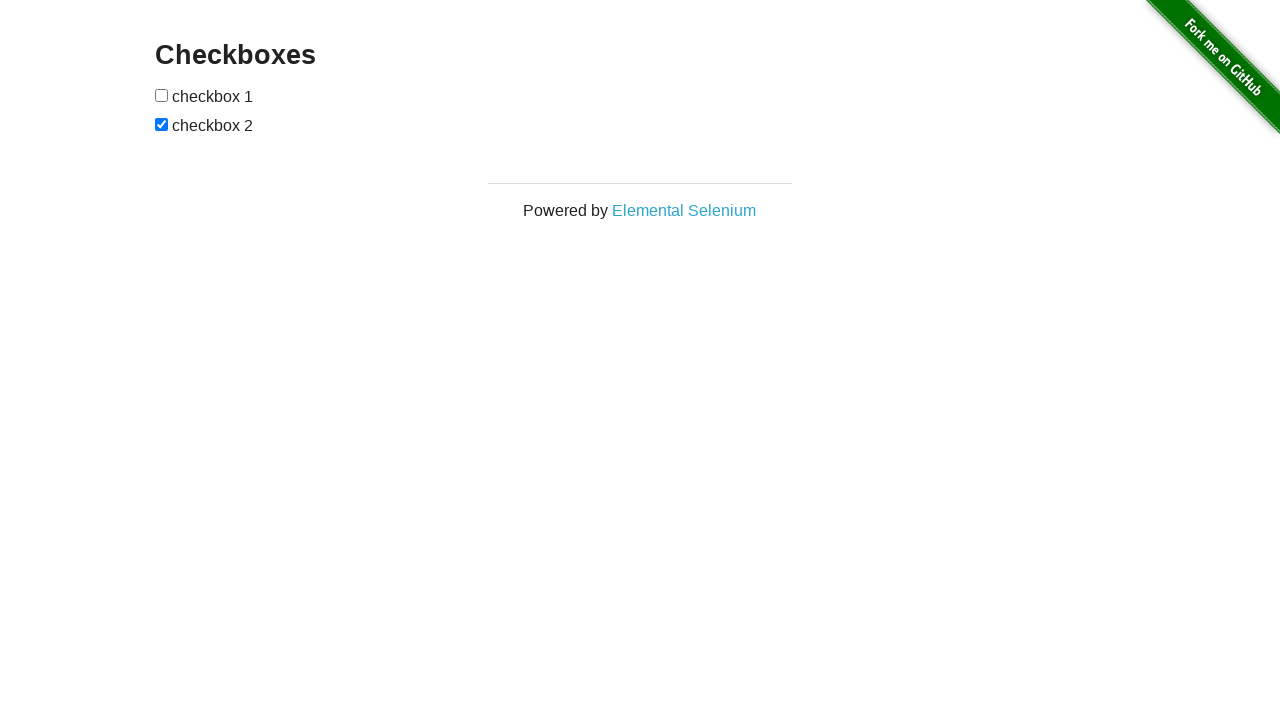

Checked first checkbox - it was not selected
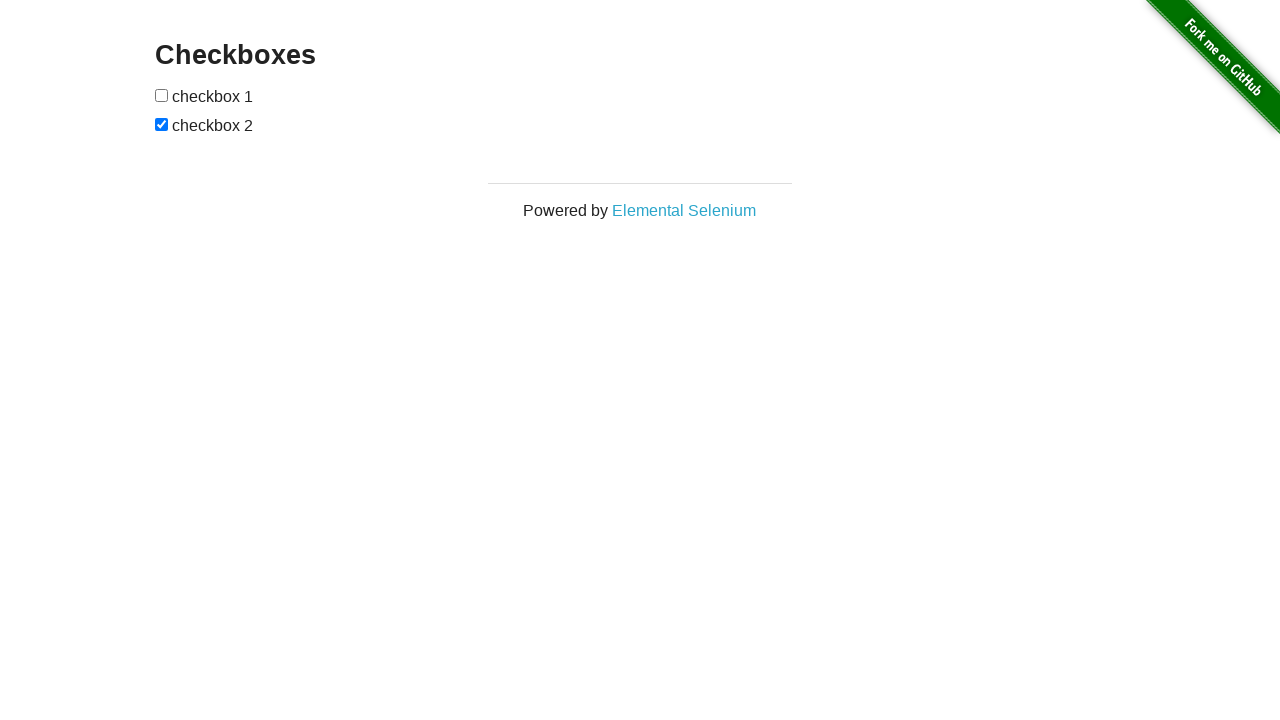

Clicked first checkbox at (162, 95) on (//*[@type='checkbox'])[1]
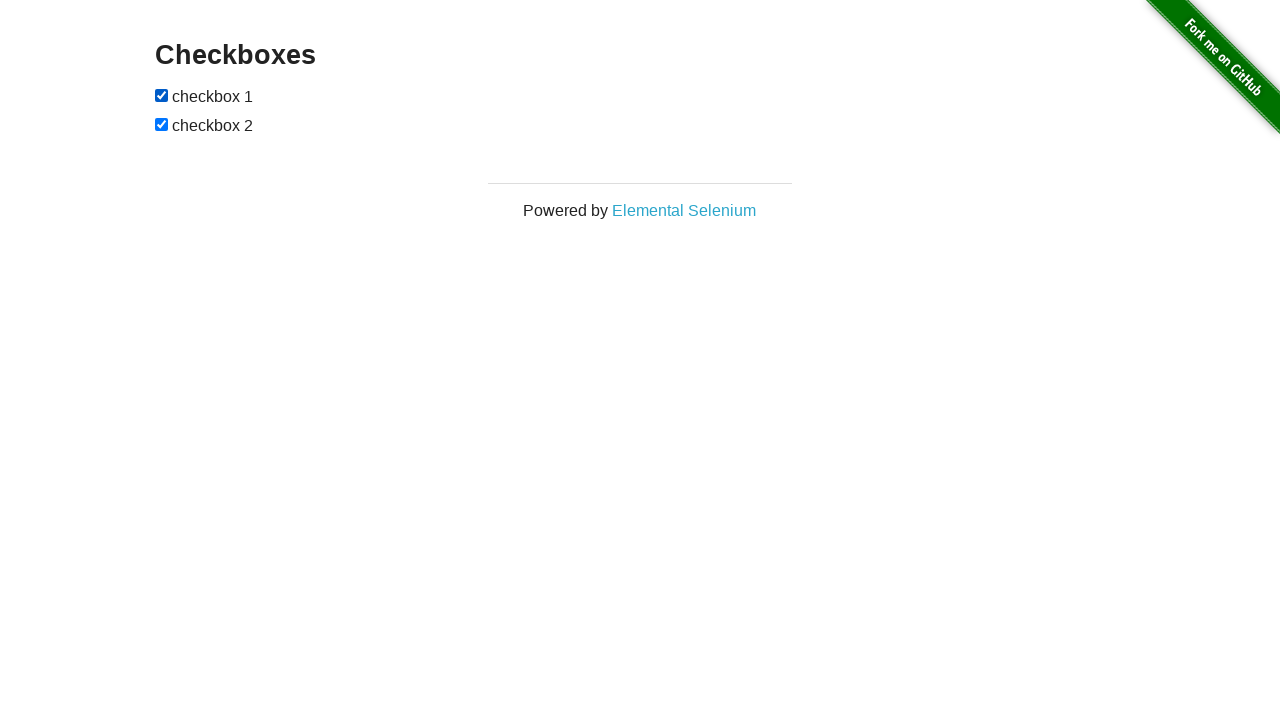

Second checkbox was already selected
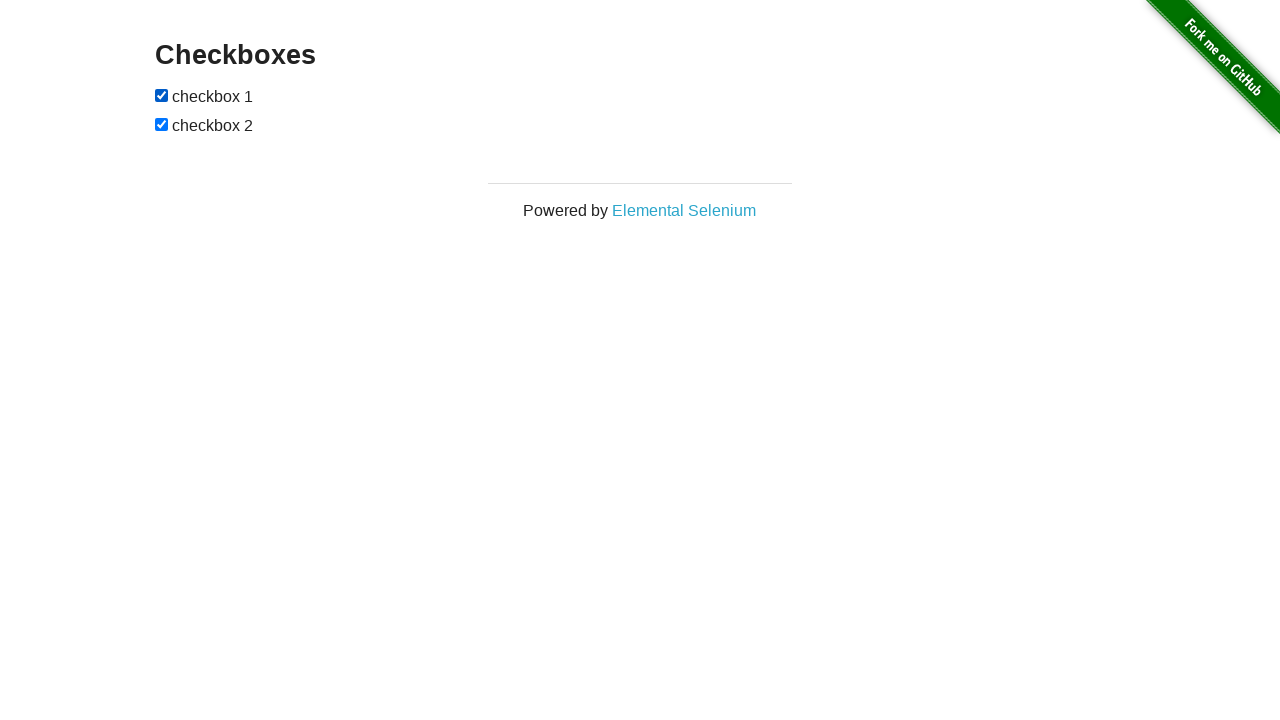

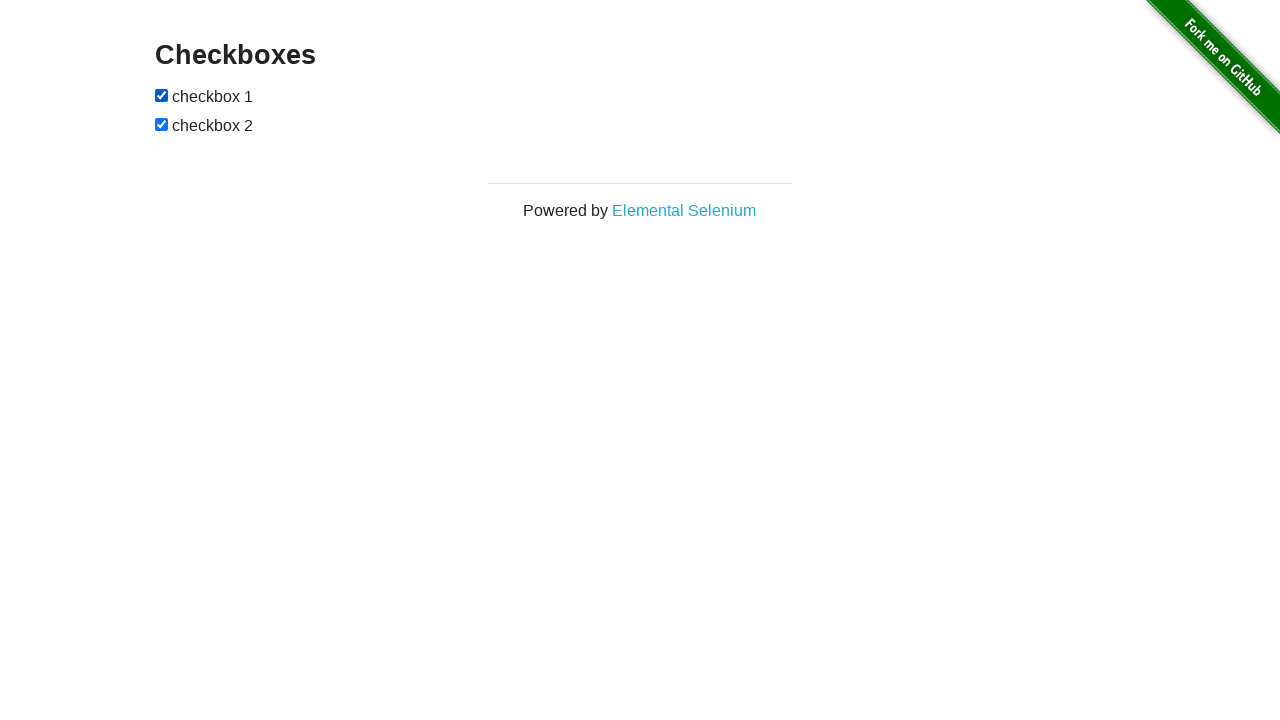